Tests radio button functionality by clicking the second radio button and verifying it becomes selected

Starting URL: https://rahulshettyacademy.com/AutomationPractice/

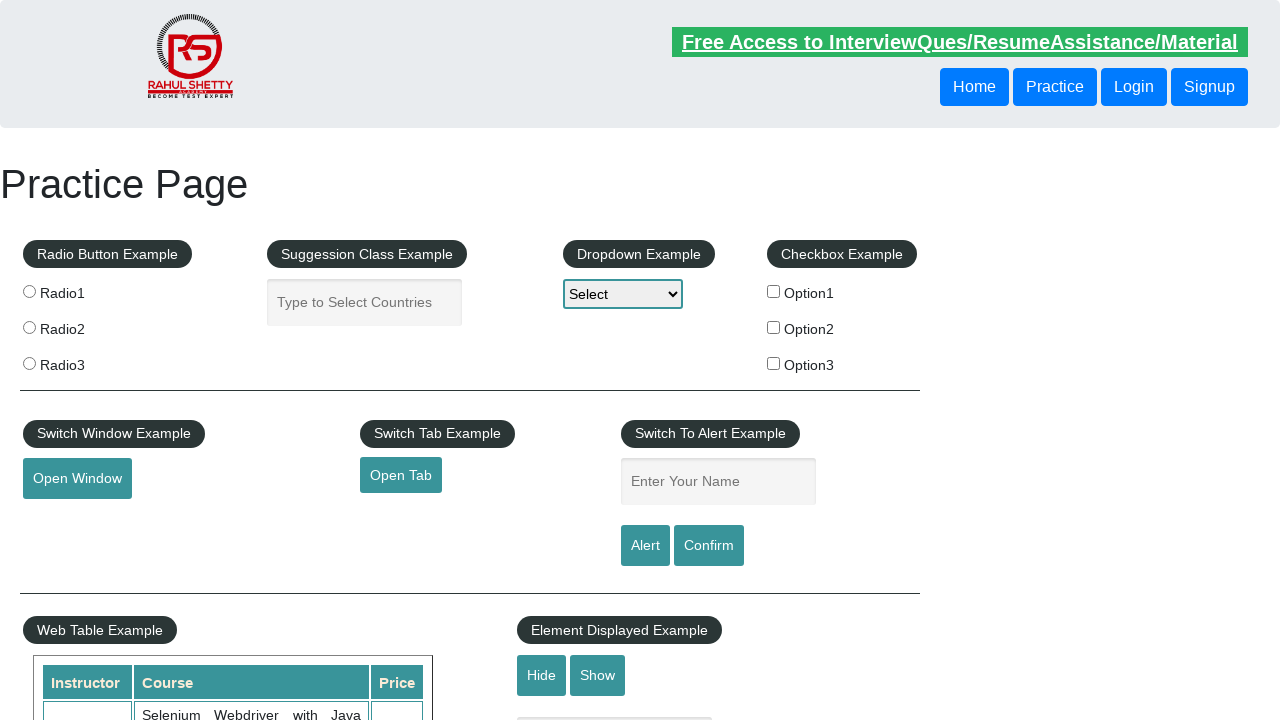

Located all radio buttons on the page
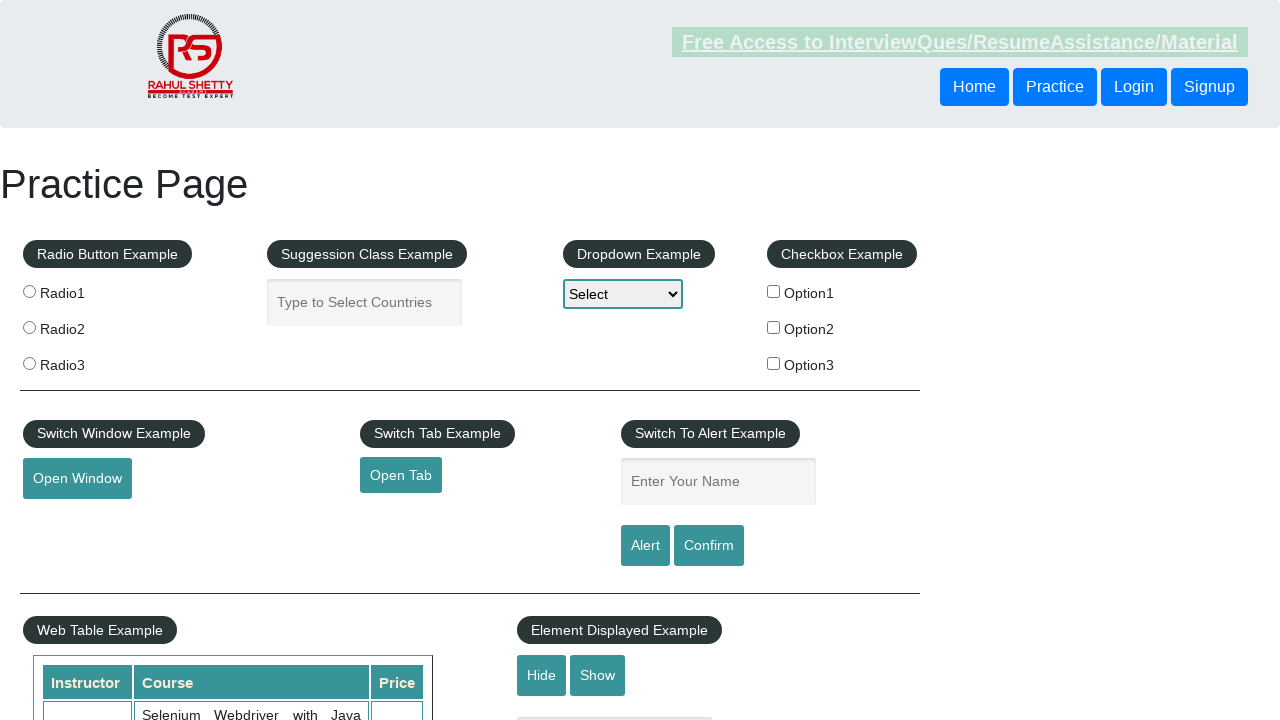

Clicked the second radio button at (29, 327) on .radioButton >> nth=1
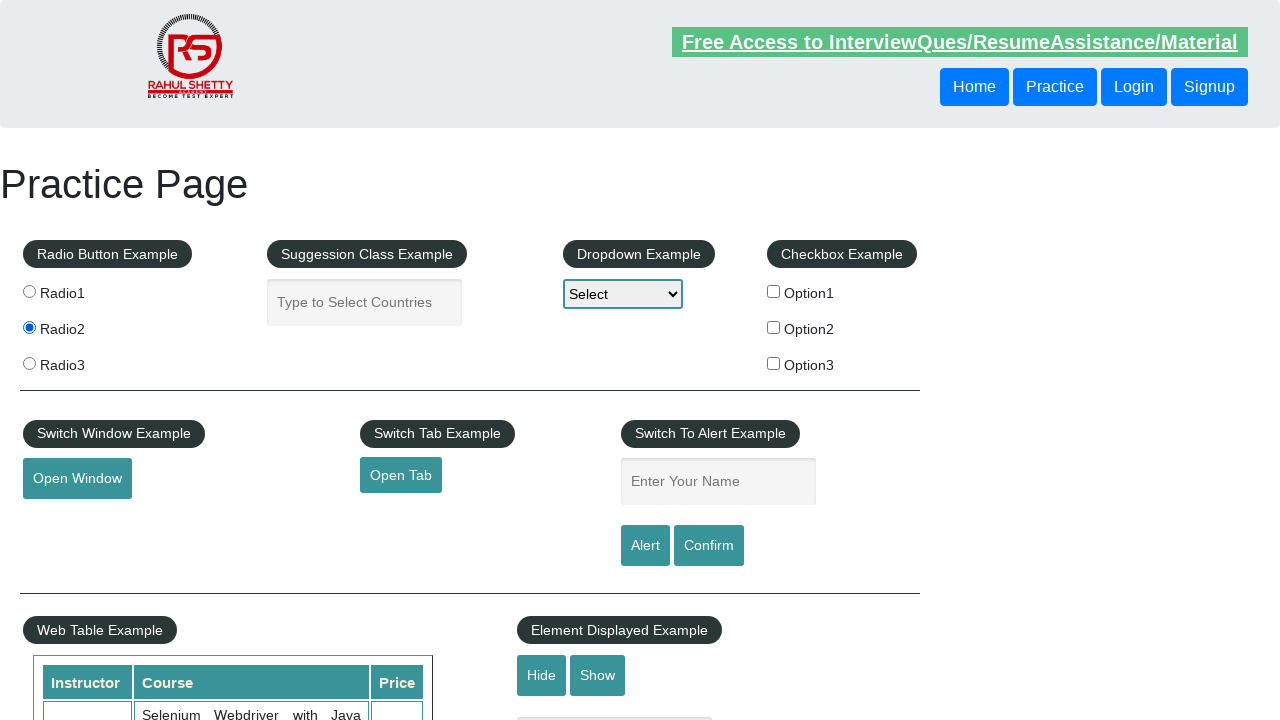

Verified the second radio button is selected
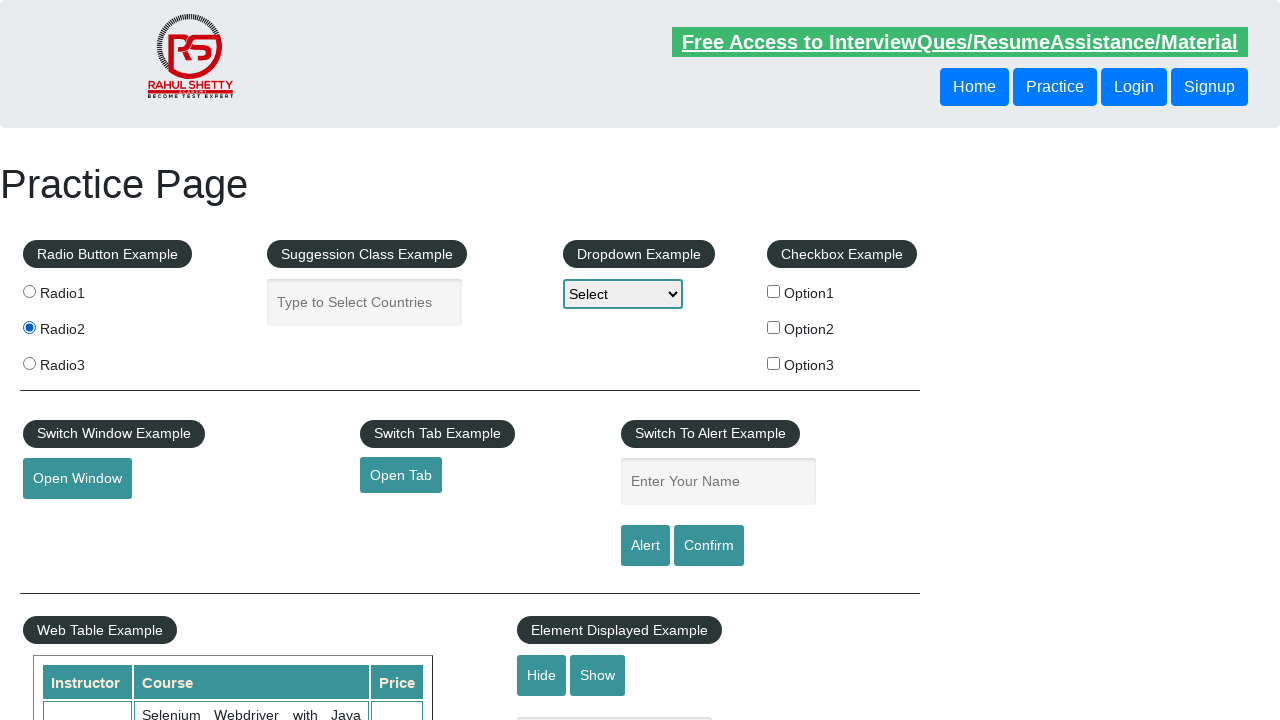

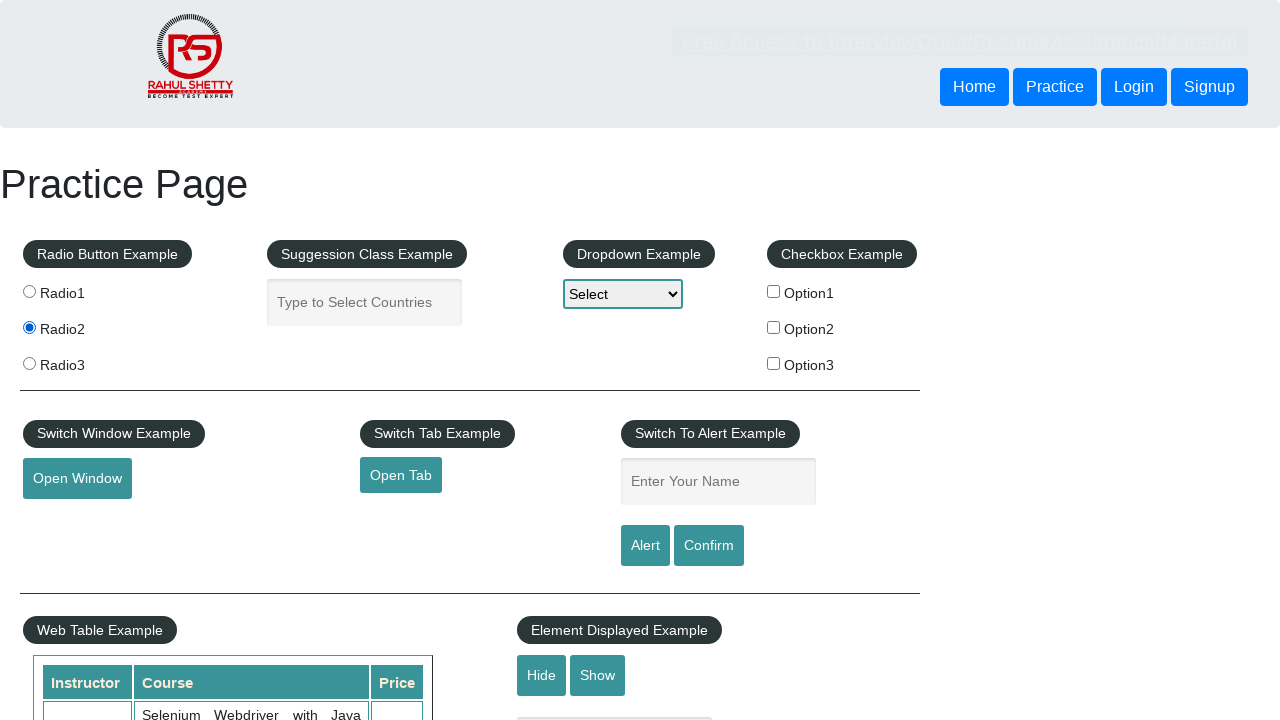